Navigates to a Brazilian news website's politics category page and verifies that article feed items are displayed on the page.

Starting URL: https://www.jornalopcao.com.br/categoria/politica/?pg=1

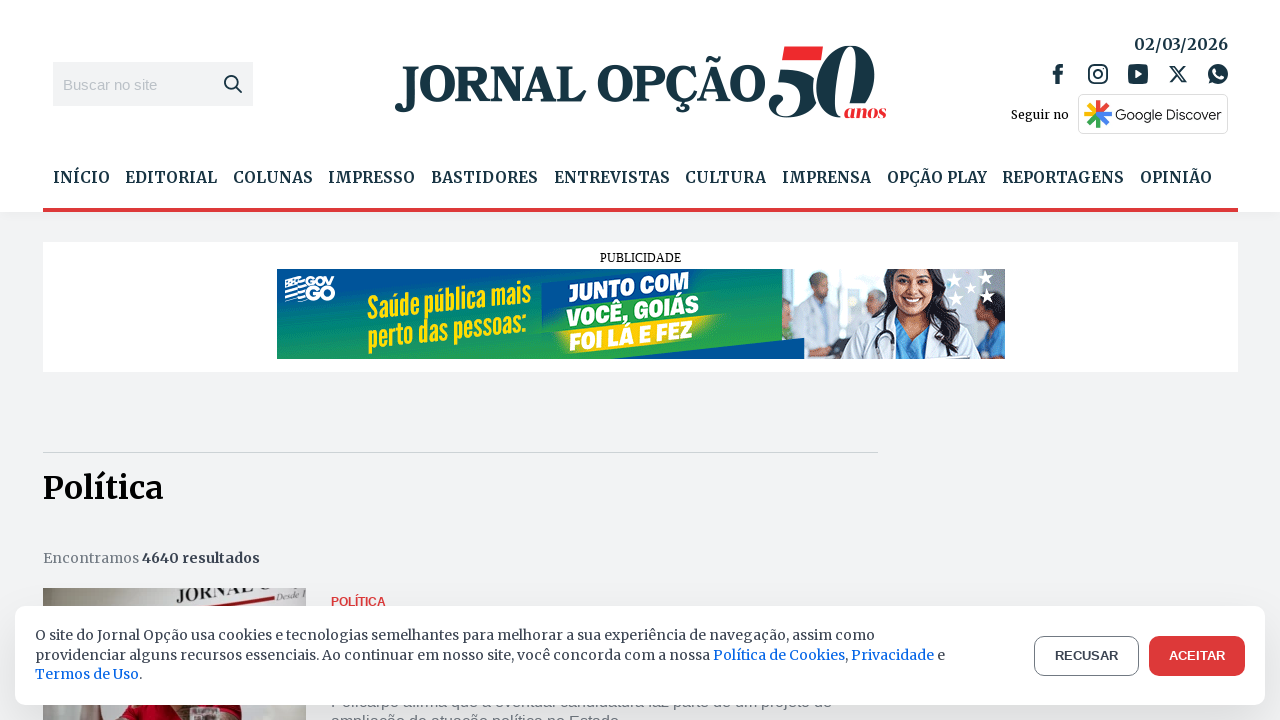

Article feed items loaded on politics category page
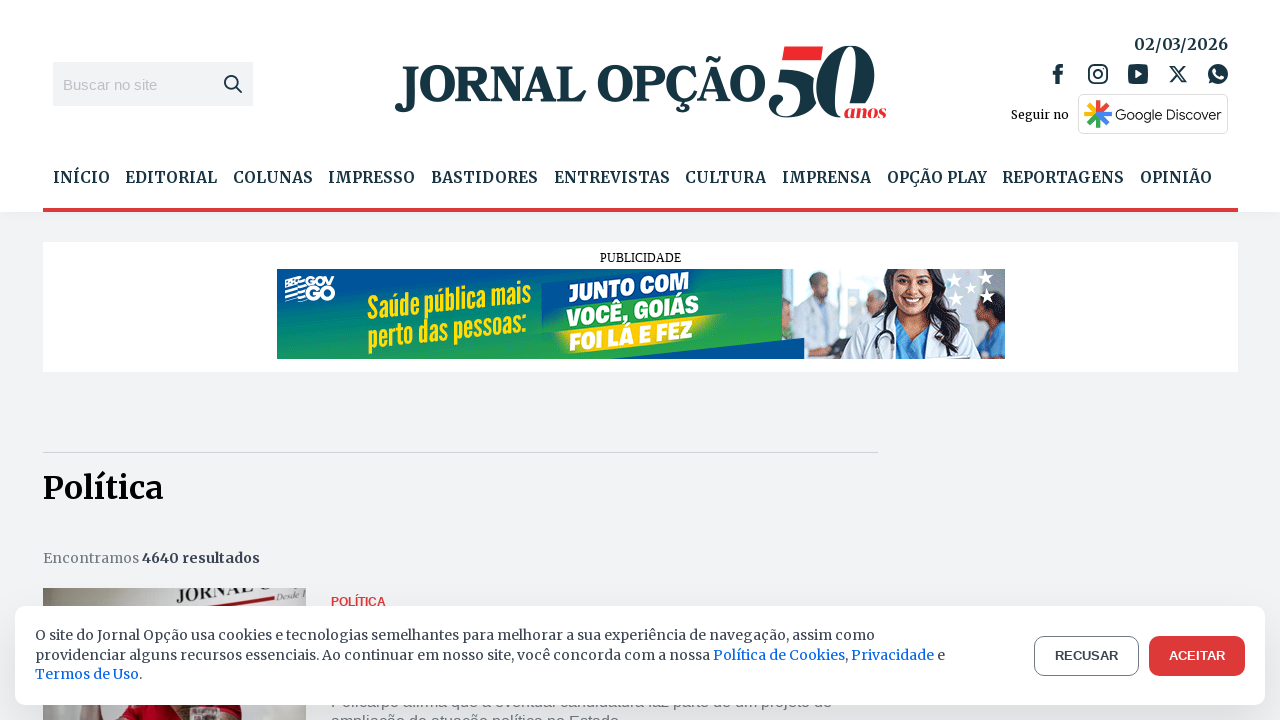

Verified article links are present within feed items
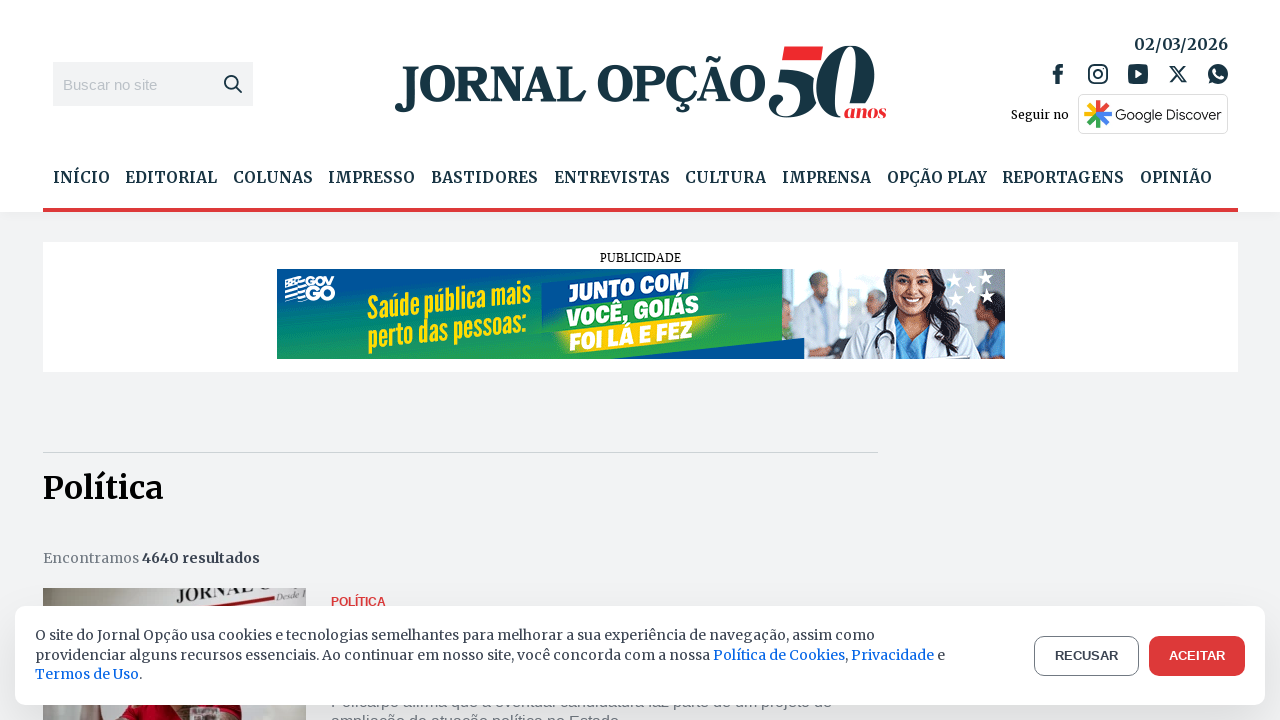

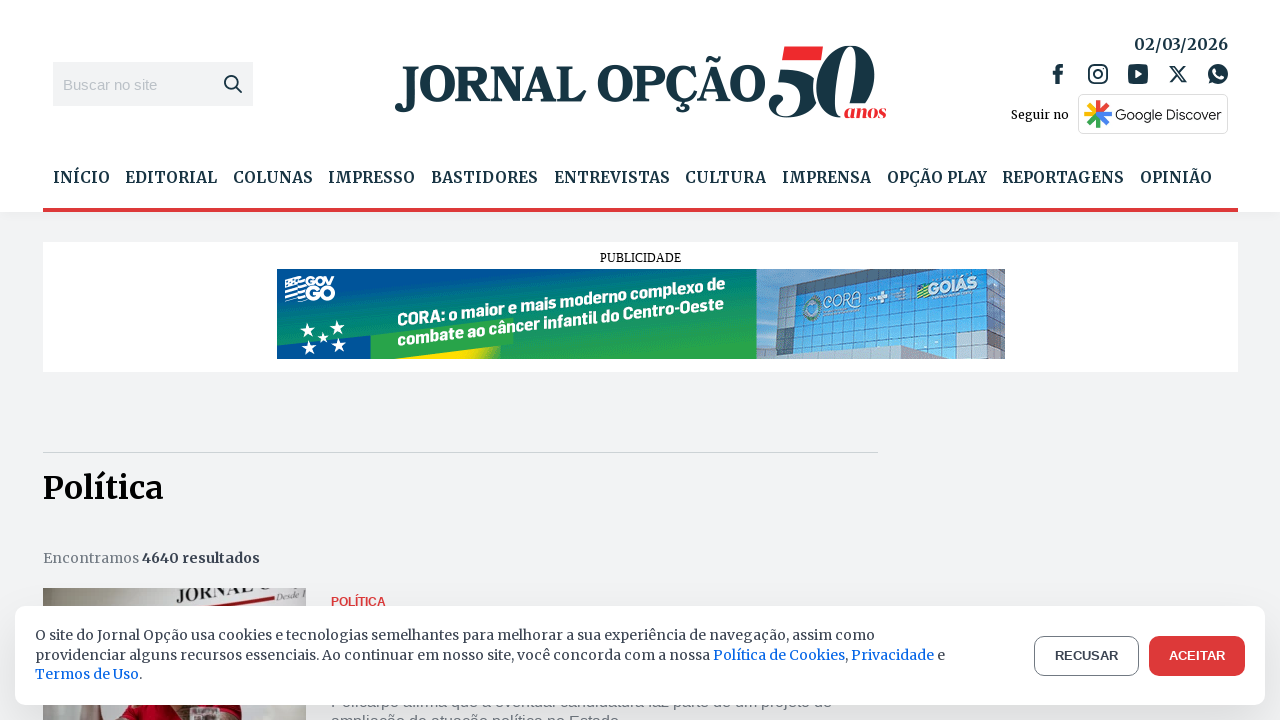